Tests double-click functionality by double-clicking a button and verifying the response text appears

Starting URL: https://automationfc.github.io/basic-form/index.html

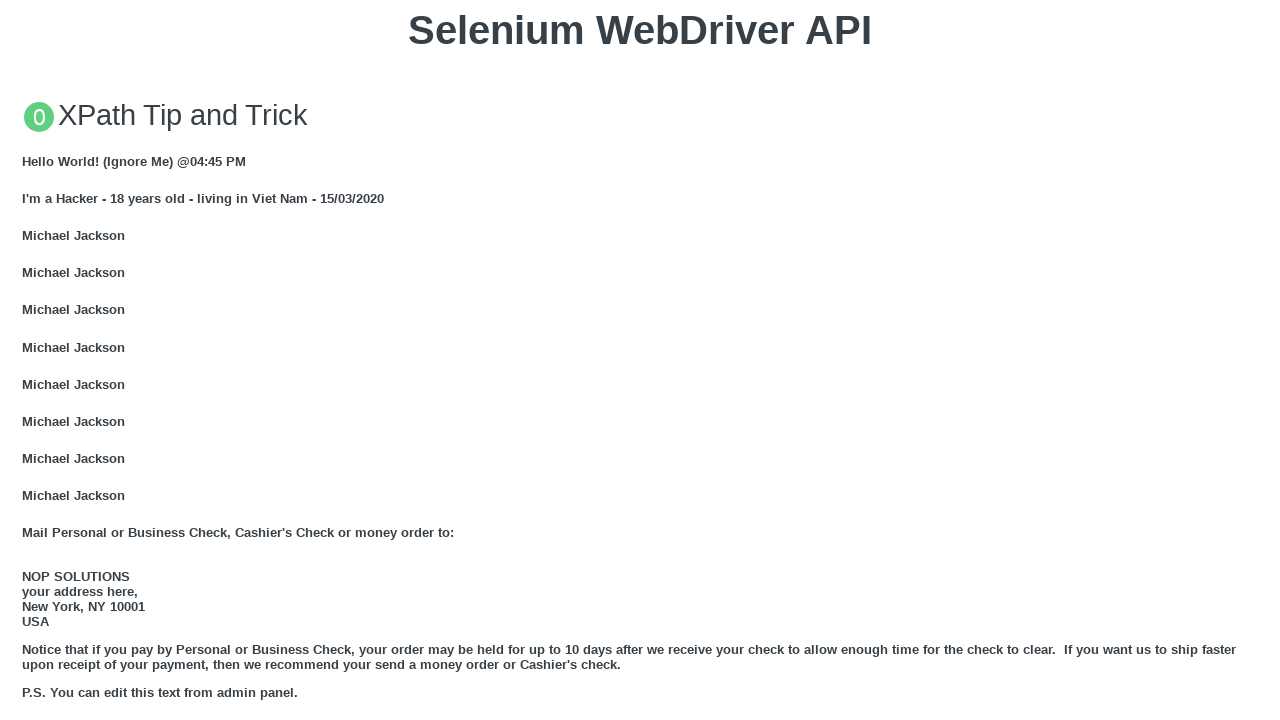

Located the double-click button element
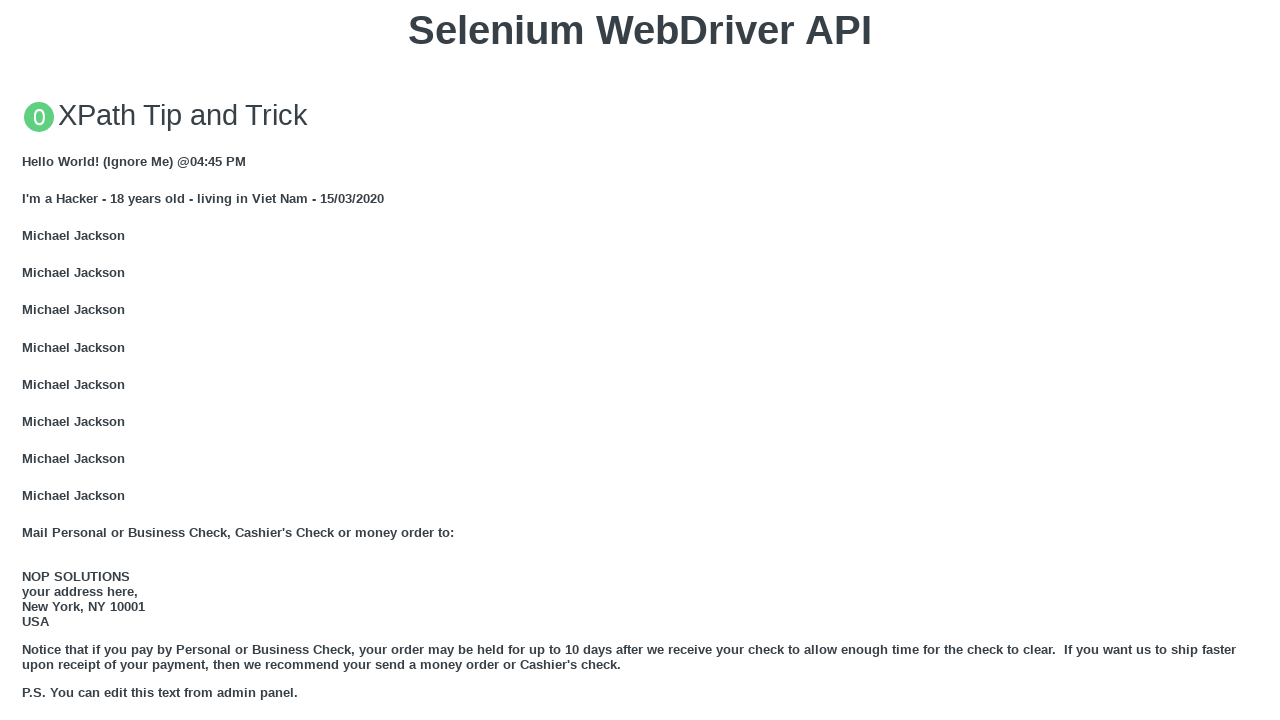

Scrolled the double-click button into view
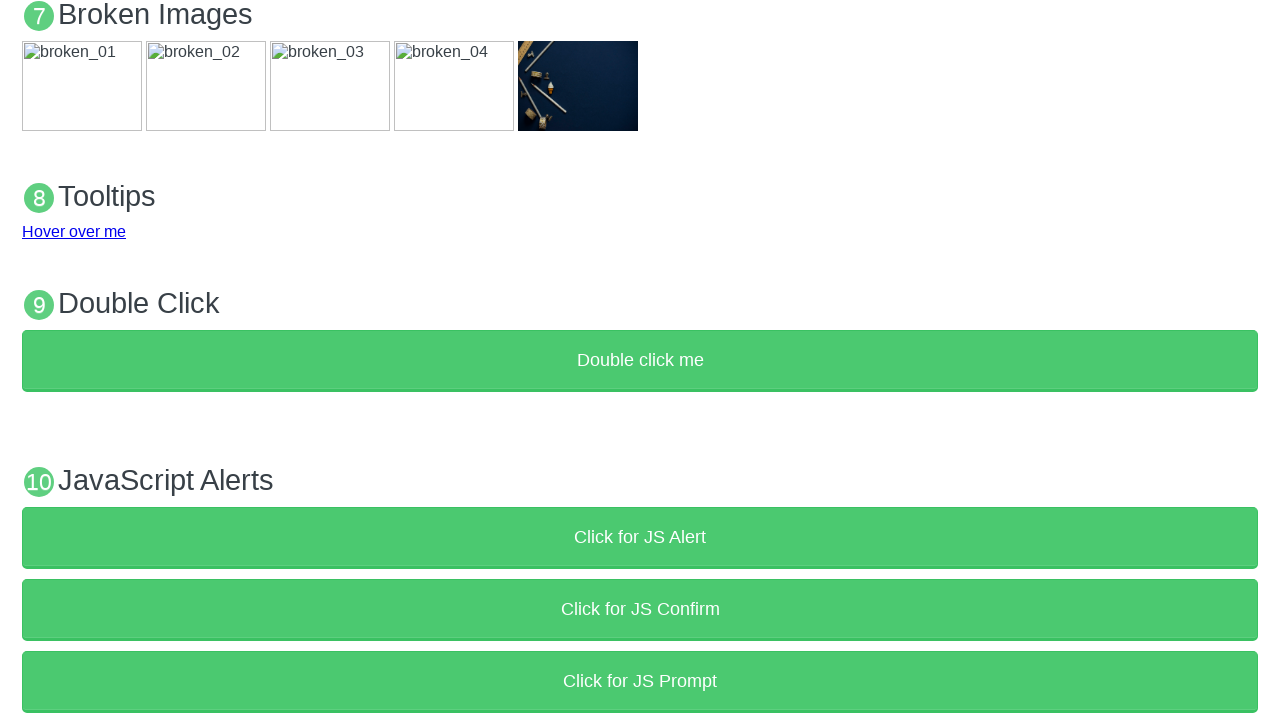

Double-clicked the button at (640, 361) on xpath=//button[text()='Double click me']
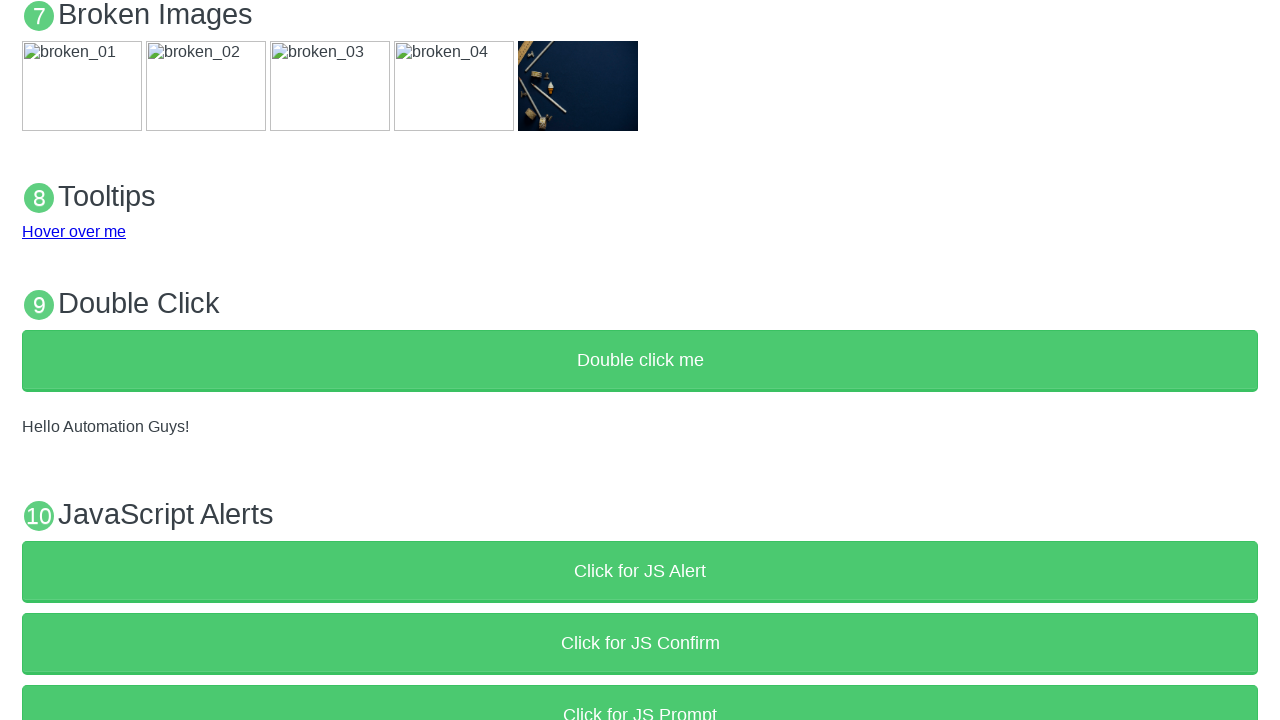

Verified response text 'Hello Automation Guys!' appears after double-click
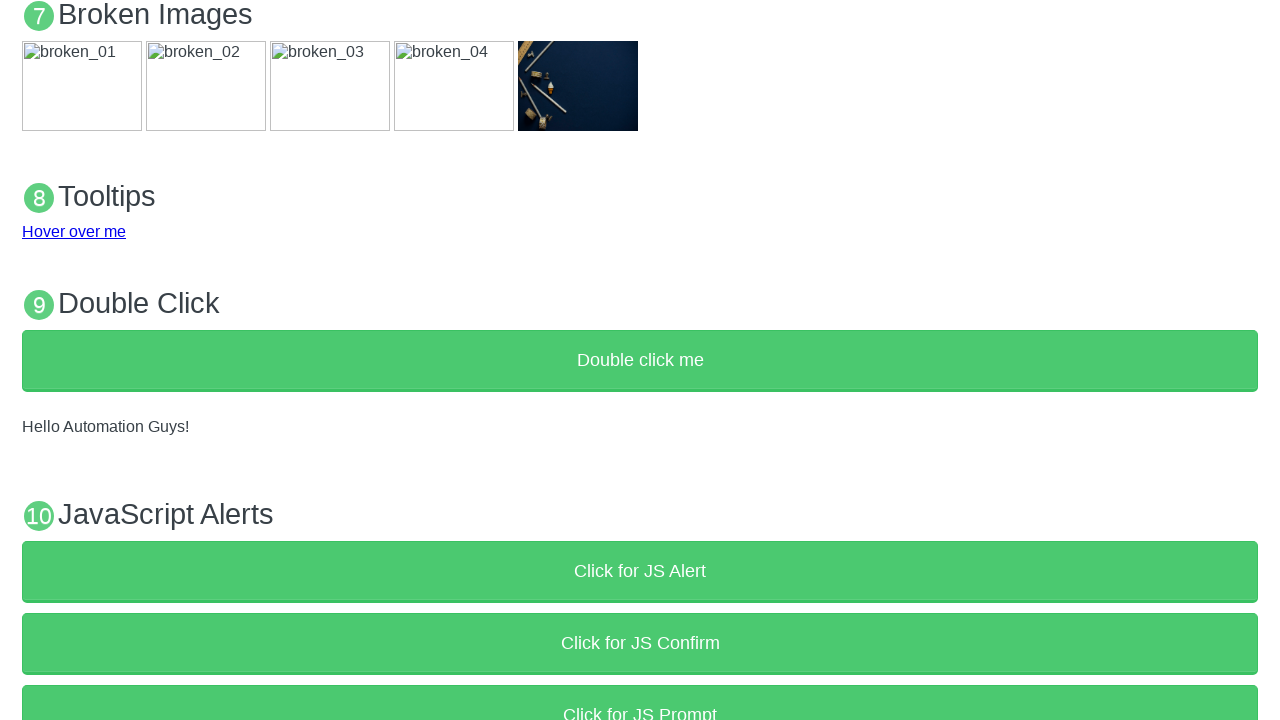

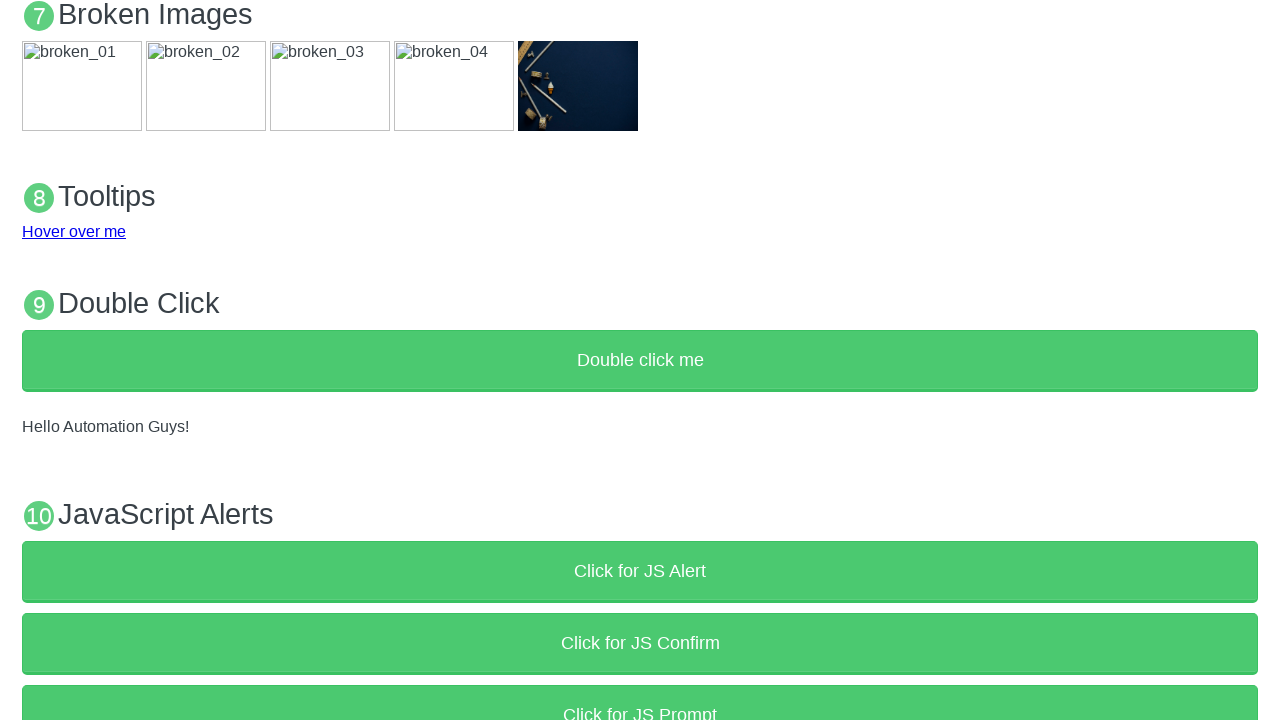